Tests that whitespace is trimmed from edited todo text

Starting URL: https://demo.playwright.dev/todomvc

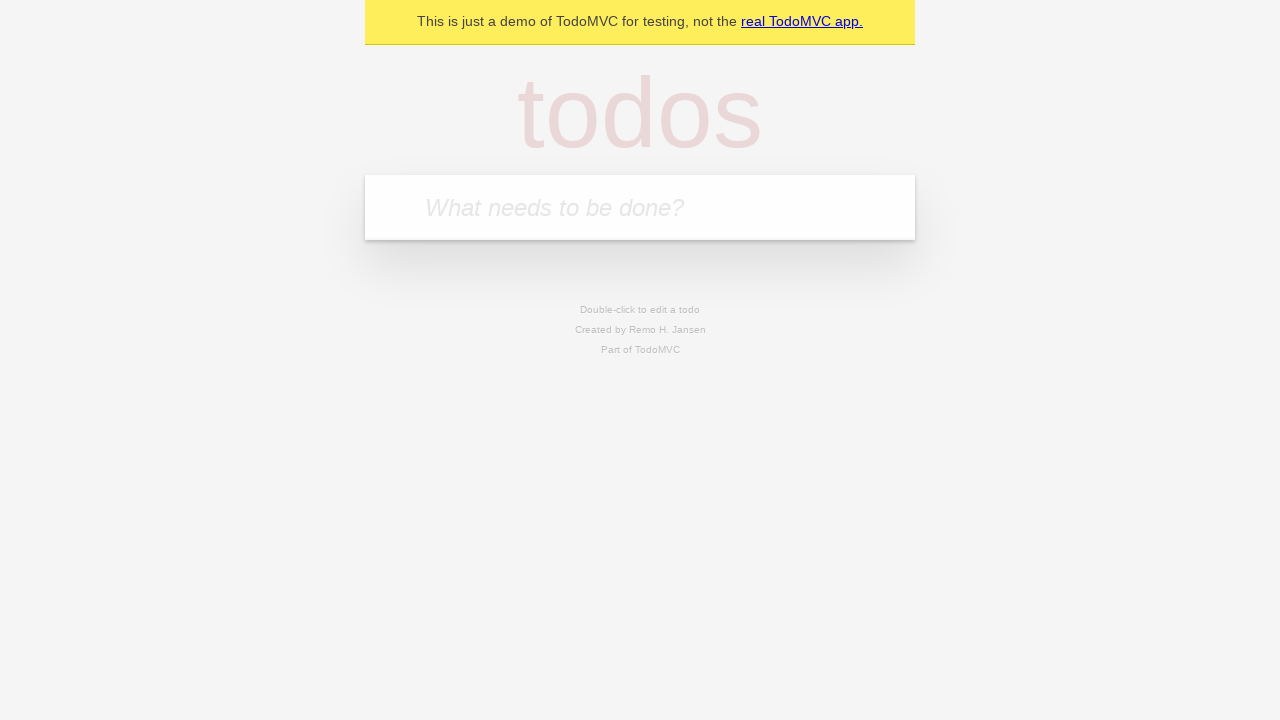

Filled new todo field with 'buy some cheese' on internal:attr=[placeholder="What needs to be done?"i]
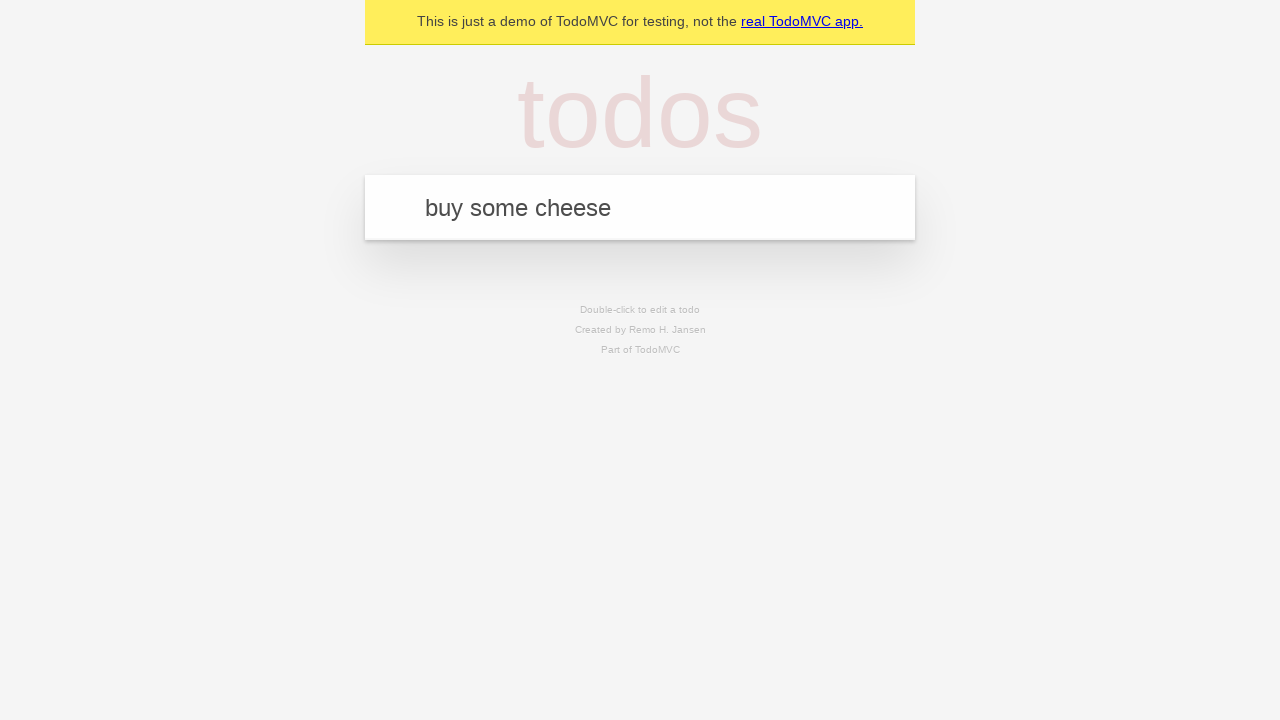

Pressed Enter to create todo 'buy some cheese' on internal:attr=[placeholder="What needs to be done?"i]
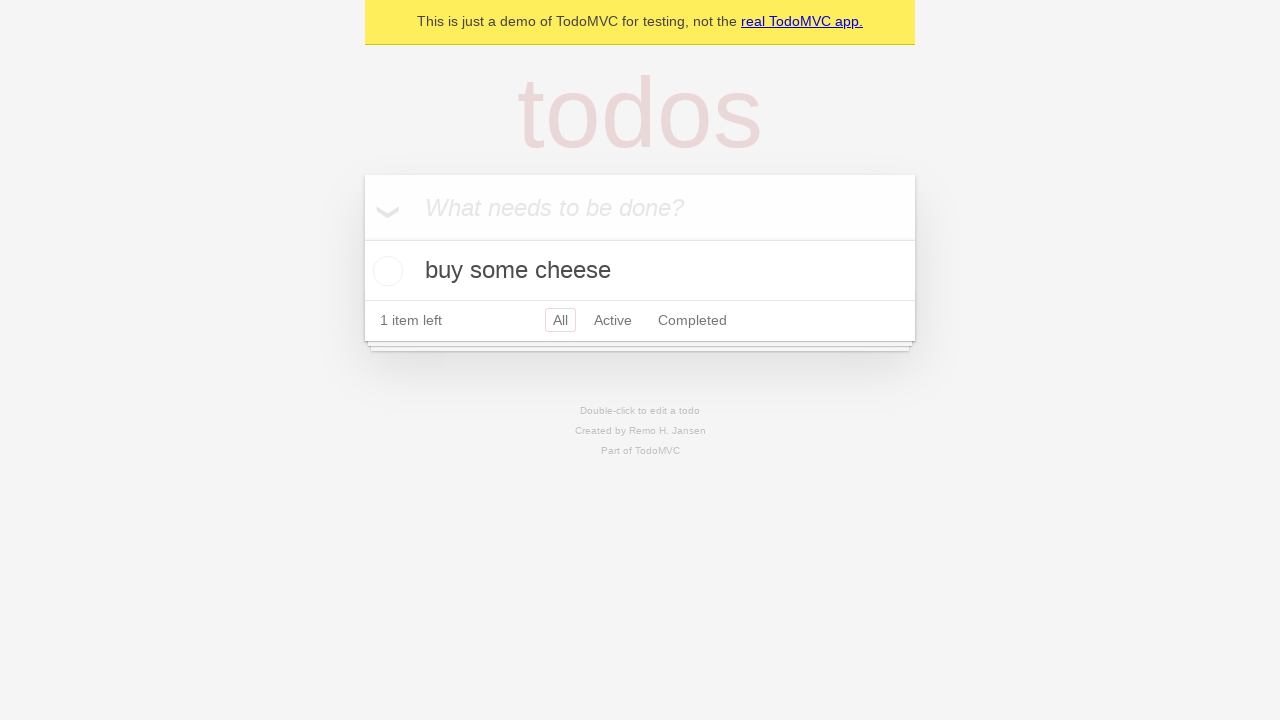

Filled new todo field with 'feed the cat' on internal:attr=[placeholder="What needs to be done?"i]
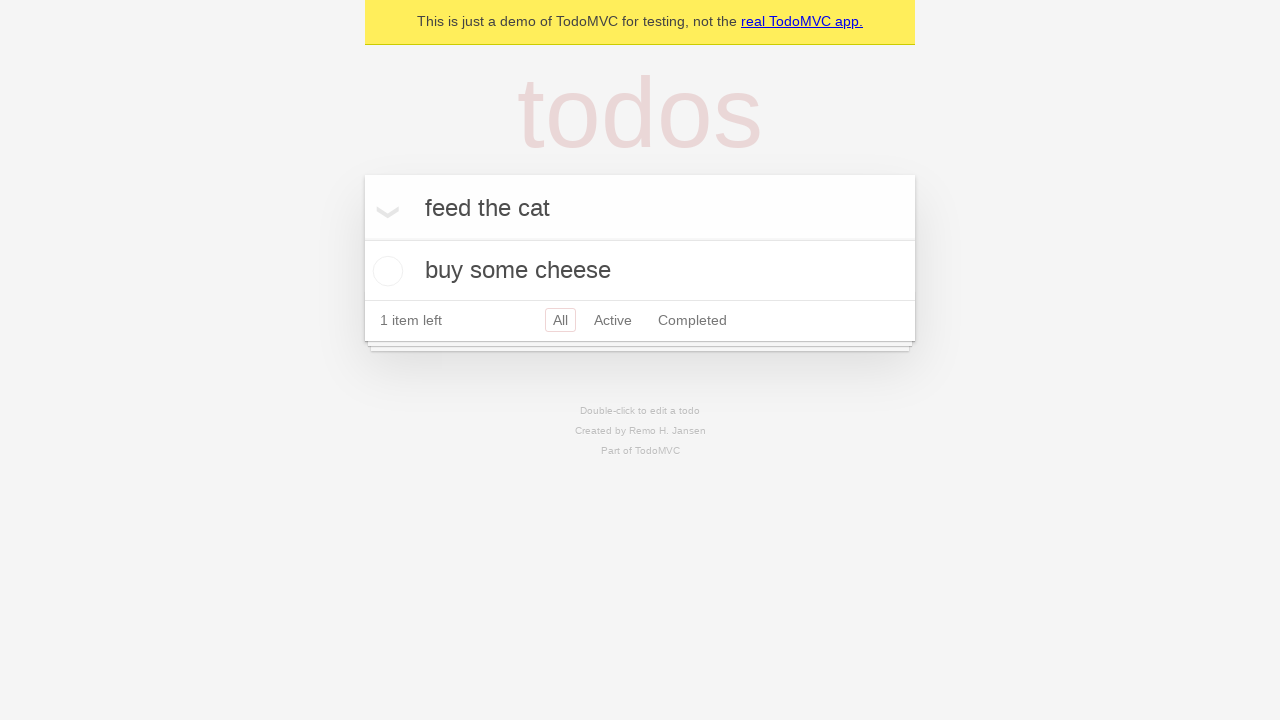

Pressed Enter to create todo 'feed the cat' on internal:attr=[placeholder="What needs to be done?"i]
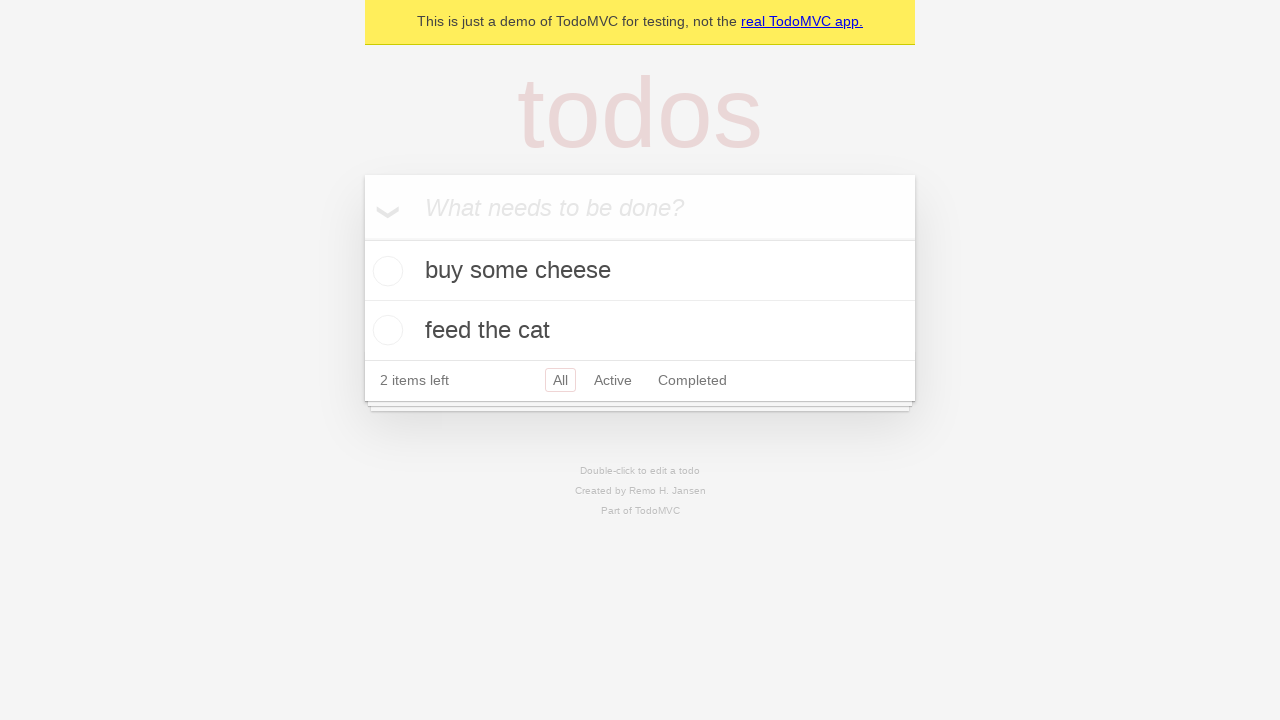

Filled new todo field with 'book a doctors appointment' on internal:attr=[placeholder="What needs to be done?"i]
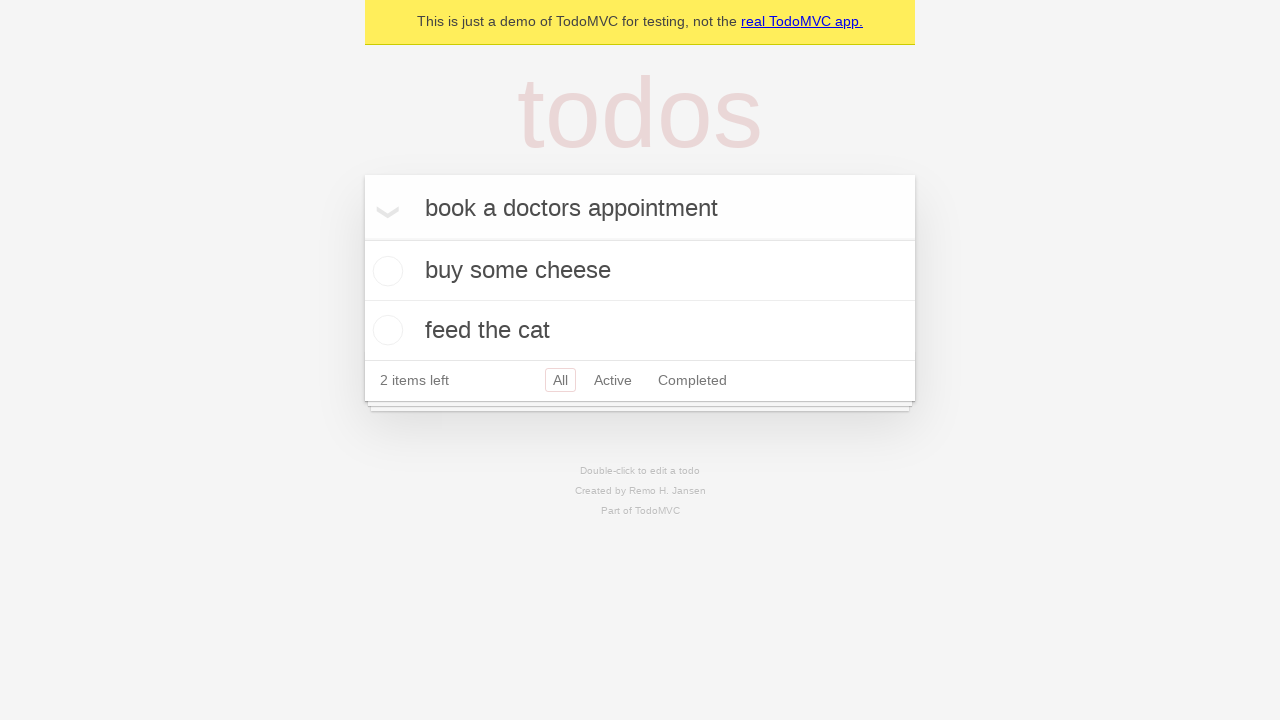

Pressed Enter to create todo 'book a doctors appointment' on internal:attr=[placeholder="What needs to be done?"i]
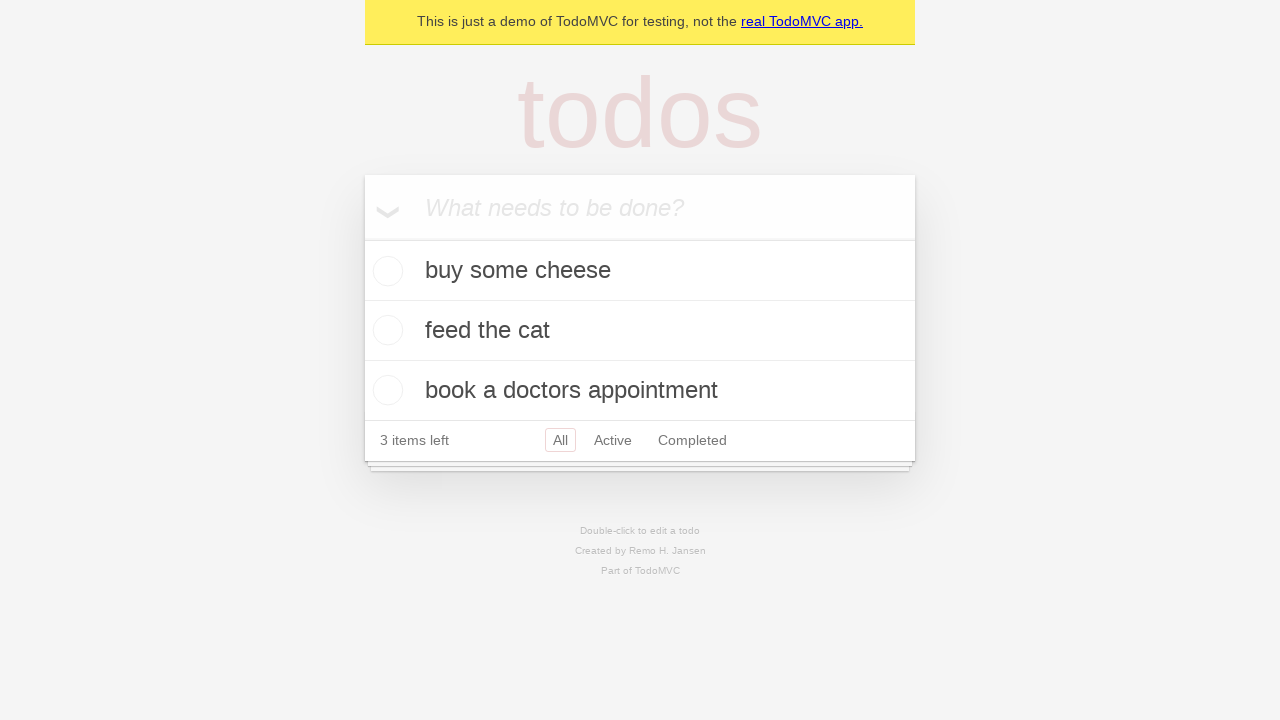

Double-clicked second todo item to enter edit mode at (640, 331) on internal:testid=[data-testid="todo-item"s] >> nth=1
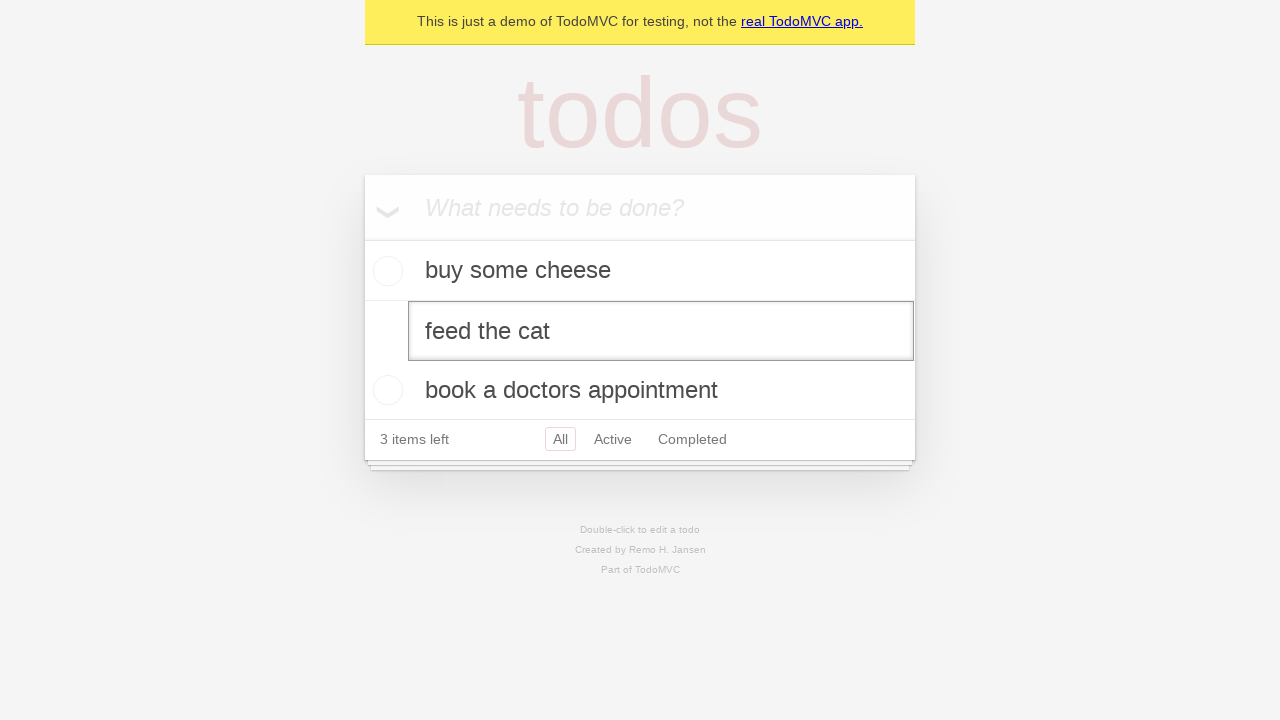

Filled edit field with text containing leading and trailing whitespace on internal:testid=[data-testid="todo-item"s] >> nth=1 >> internal:role=textbox[nam
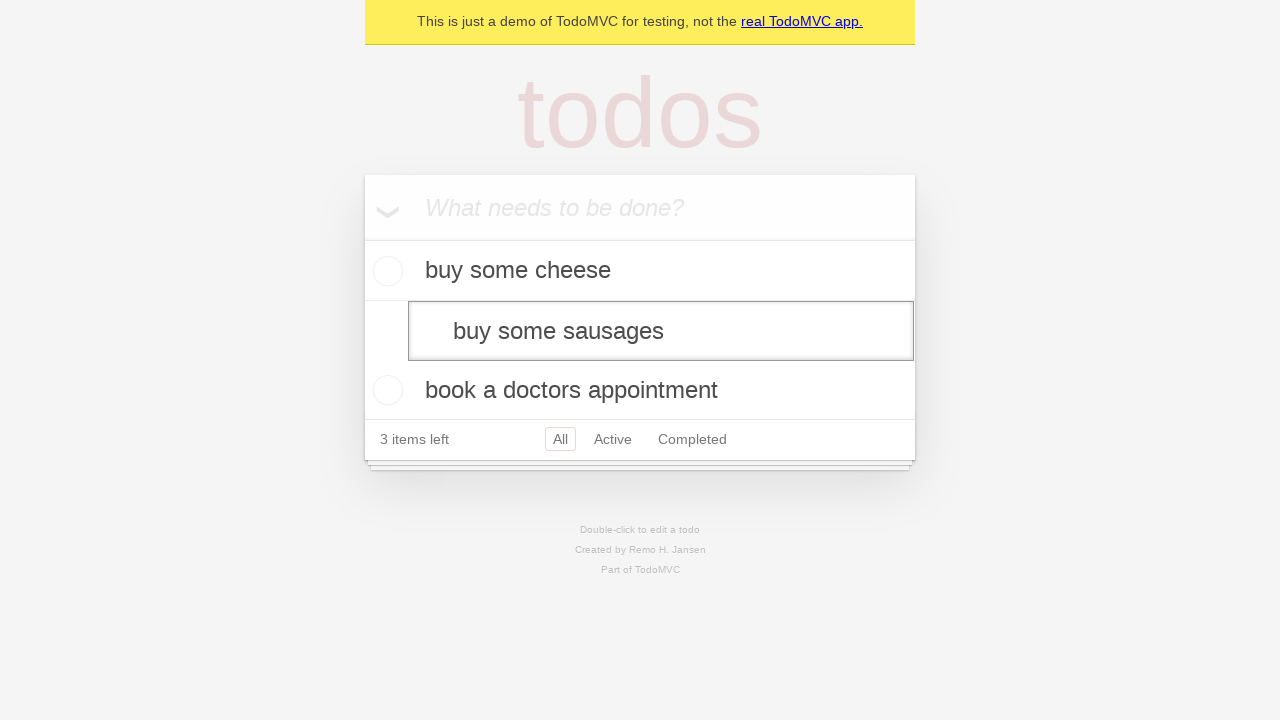

Pressed Enter to confirm edited todo text with whitespace on internal:testid=[data-testid="todo-item"s] >> nth=1 >> internal:role=textbox[nam
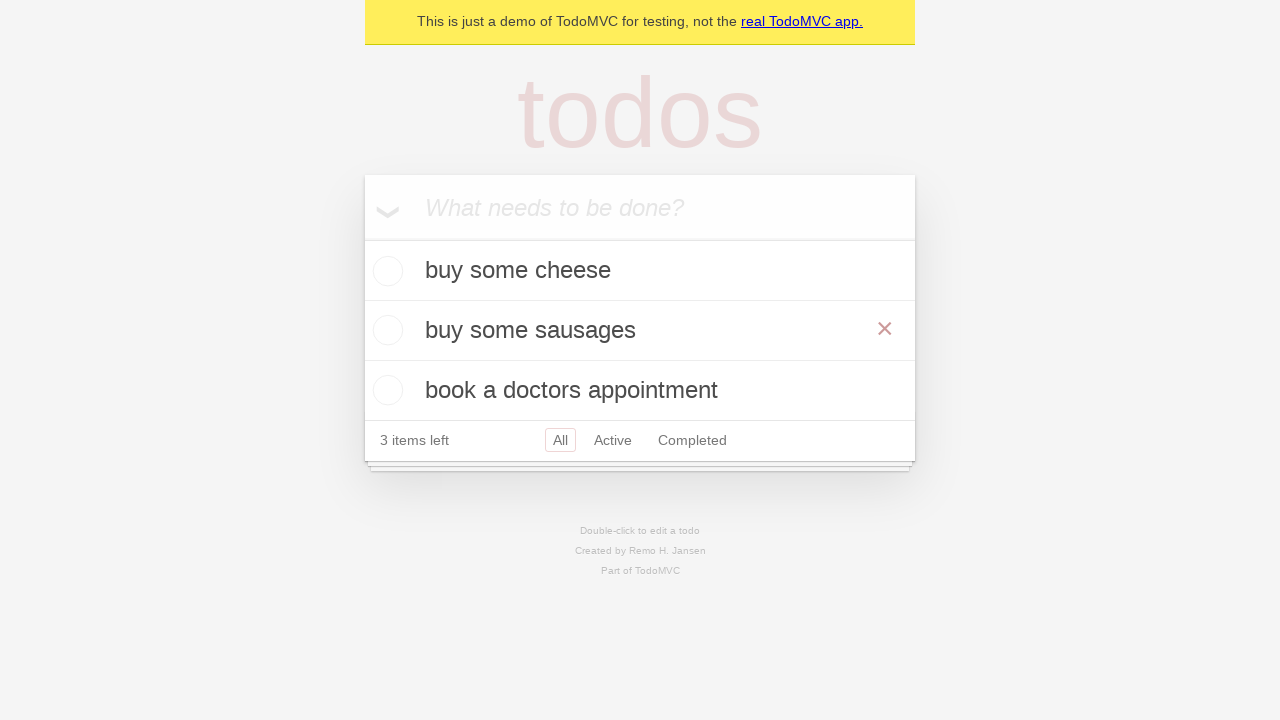

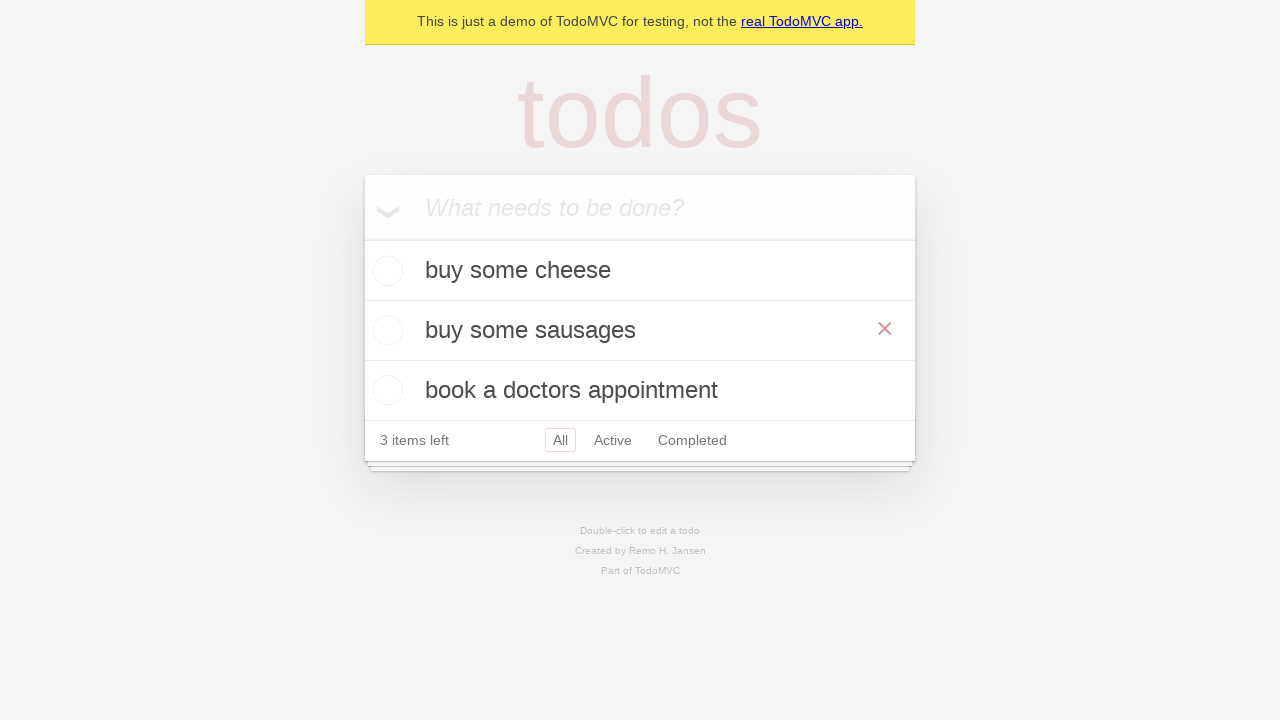